Tests the search functionality on TesterHome website by clicking the search field, entering a search query "appium", and pressing Enter to submit the search.

Starting URL: https://testerhome.com/

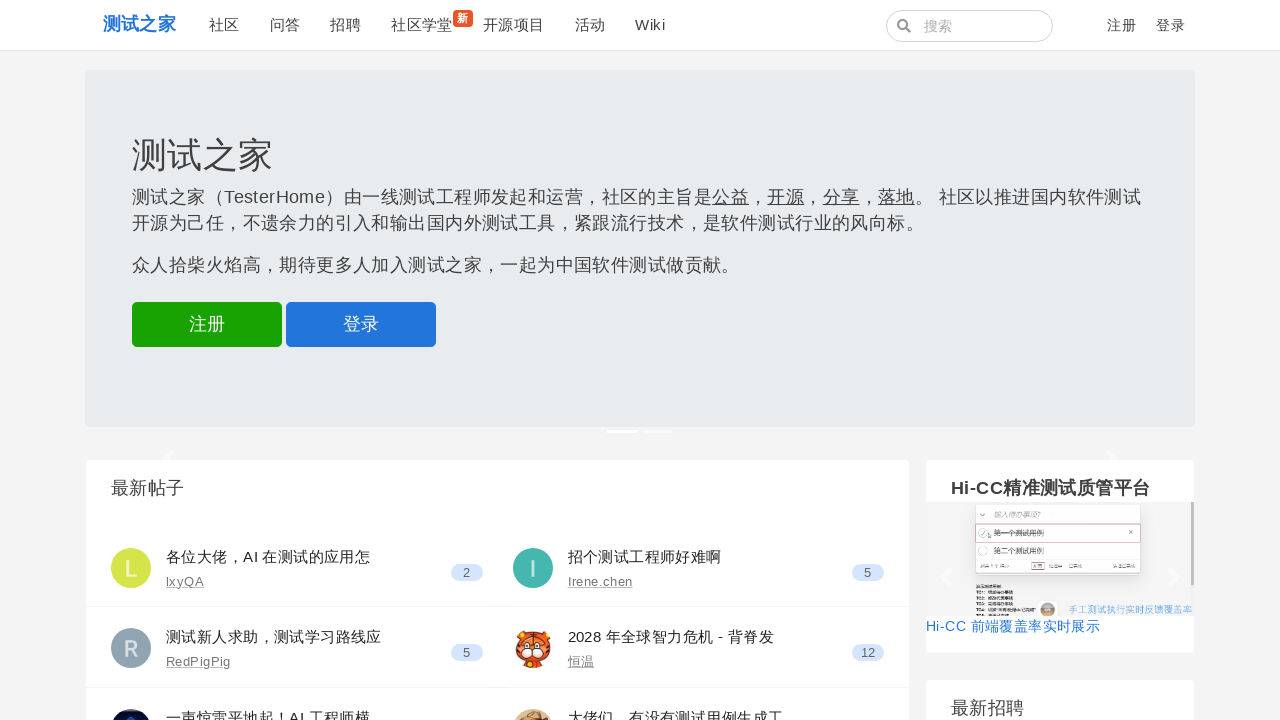

Set viewport size to 1200x761
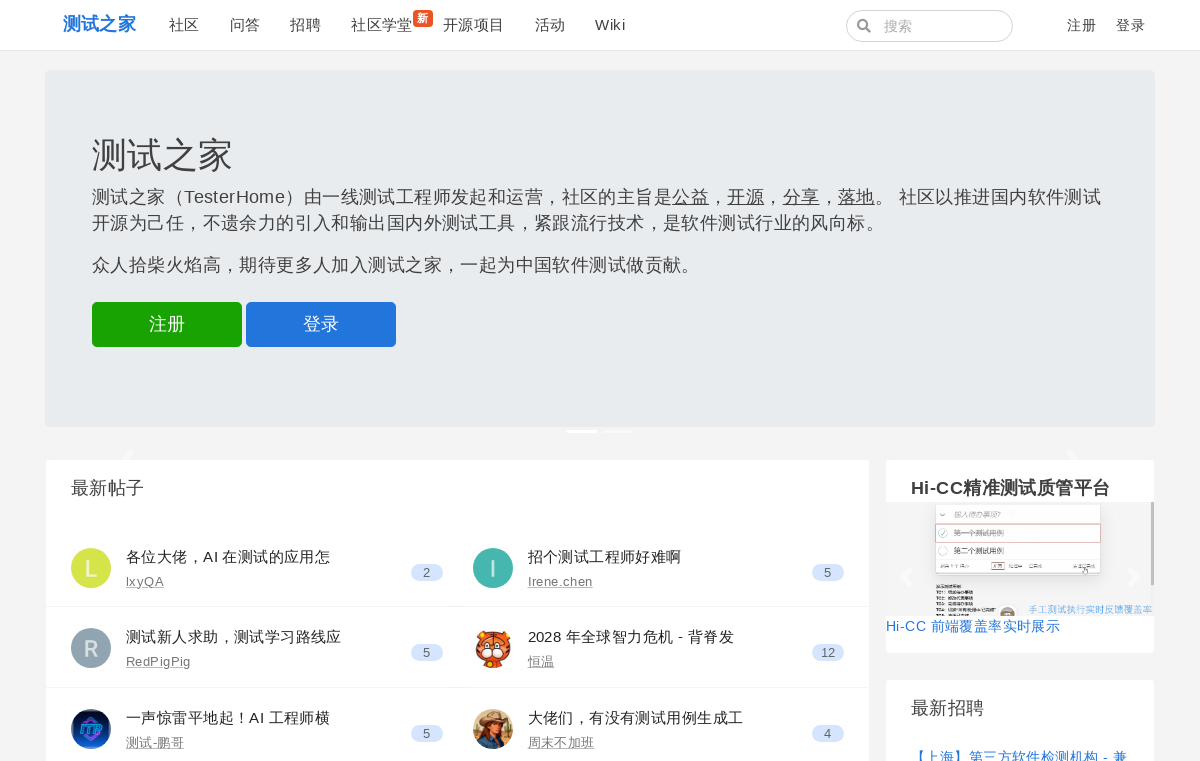

Clicked on search field at (942, 26) on input[name='q']
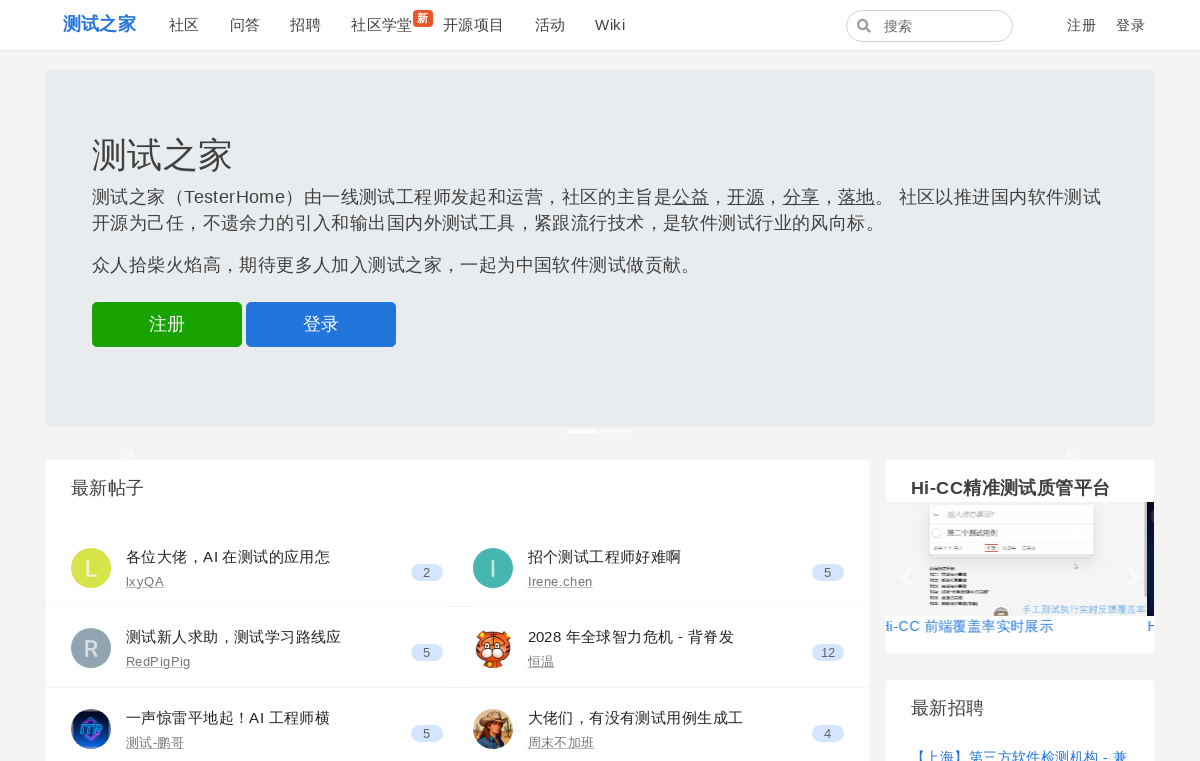

Entered search query 'appium' in search field on input[name='q']
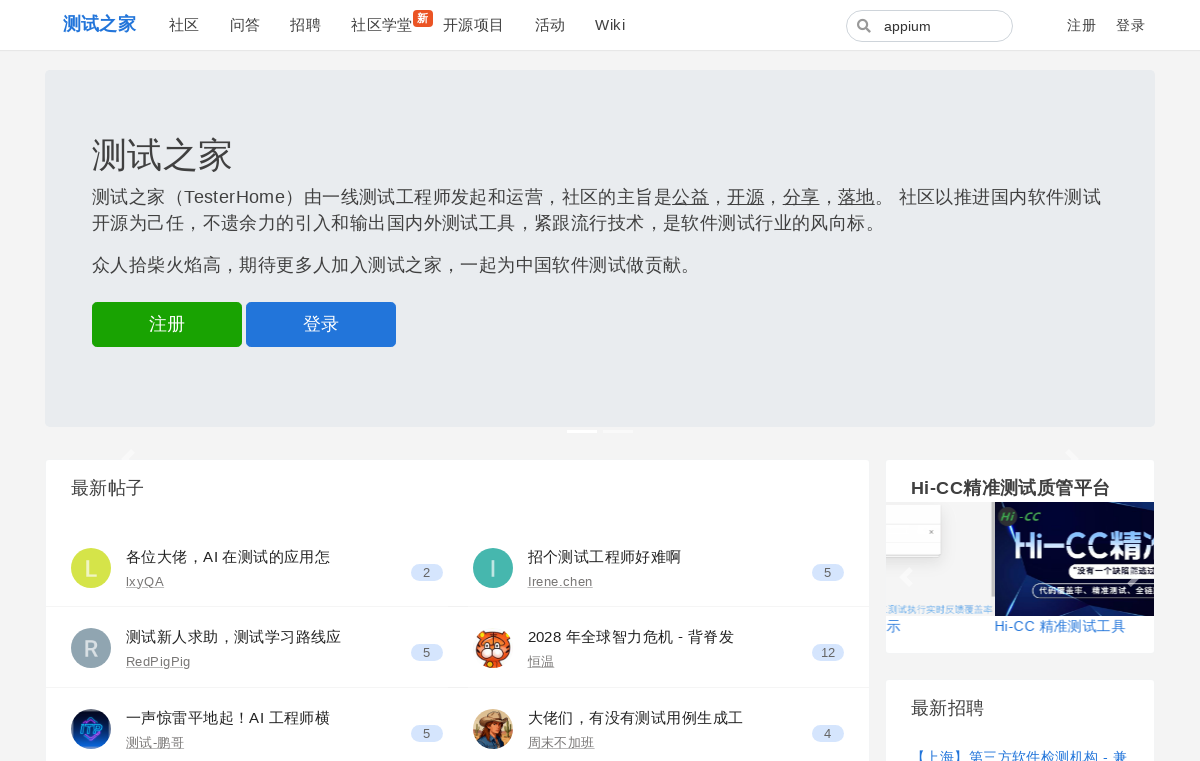

Pressed Enter to submit search on input[name='q']
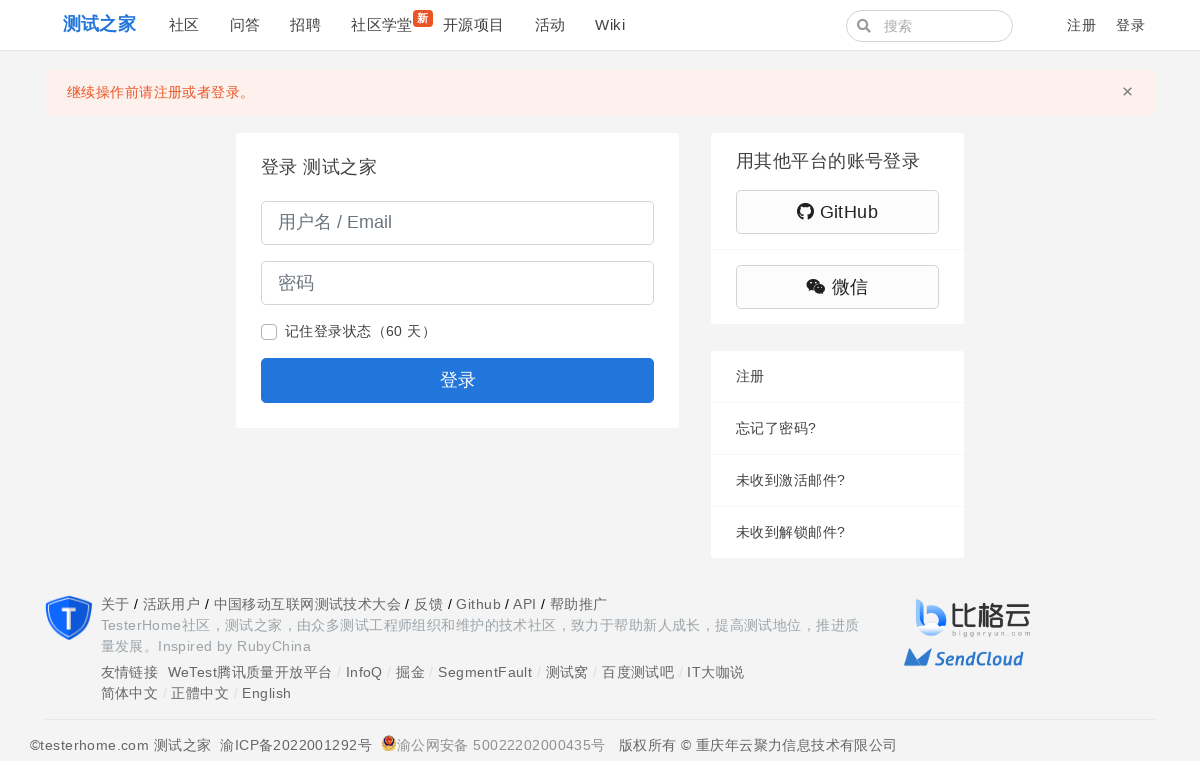

Search results loaded successfully
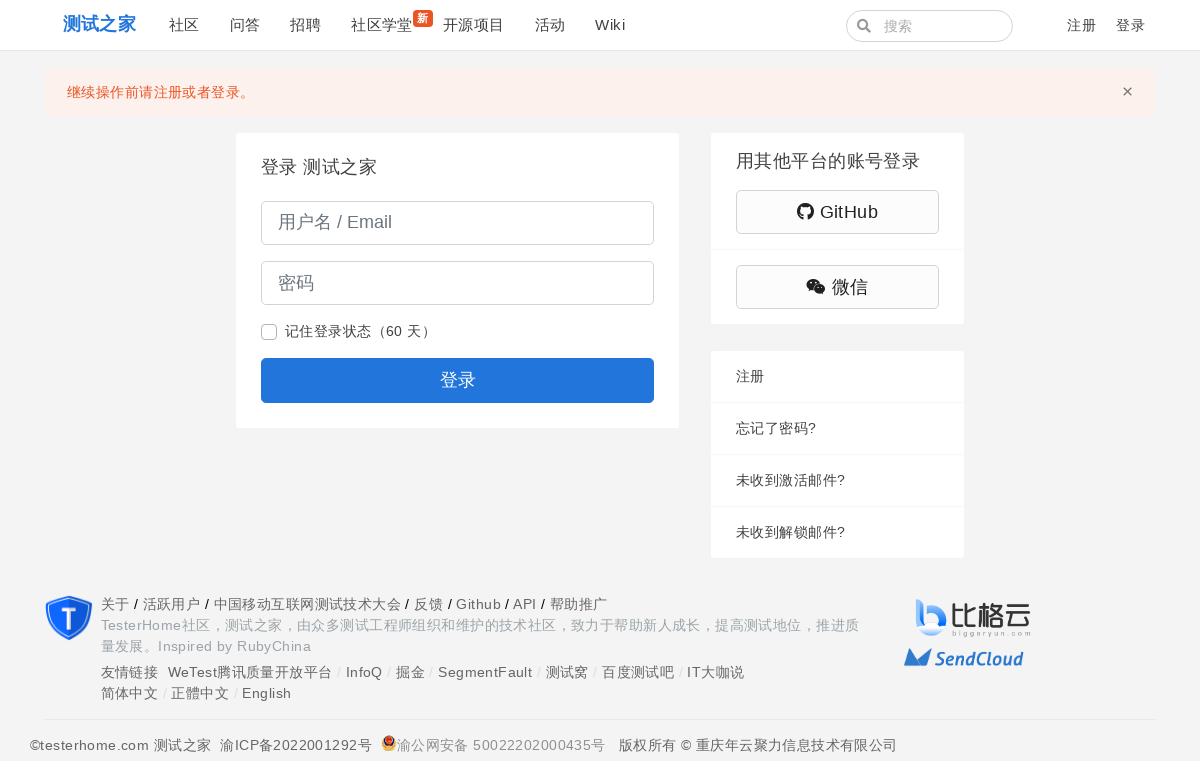

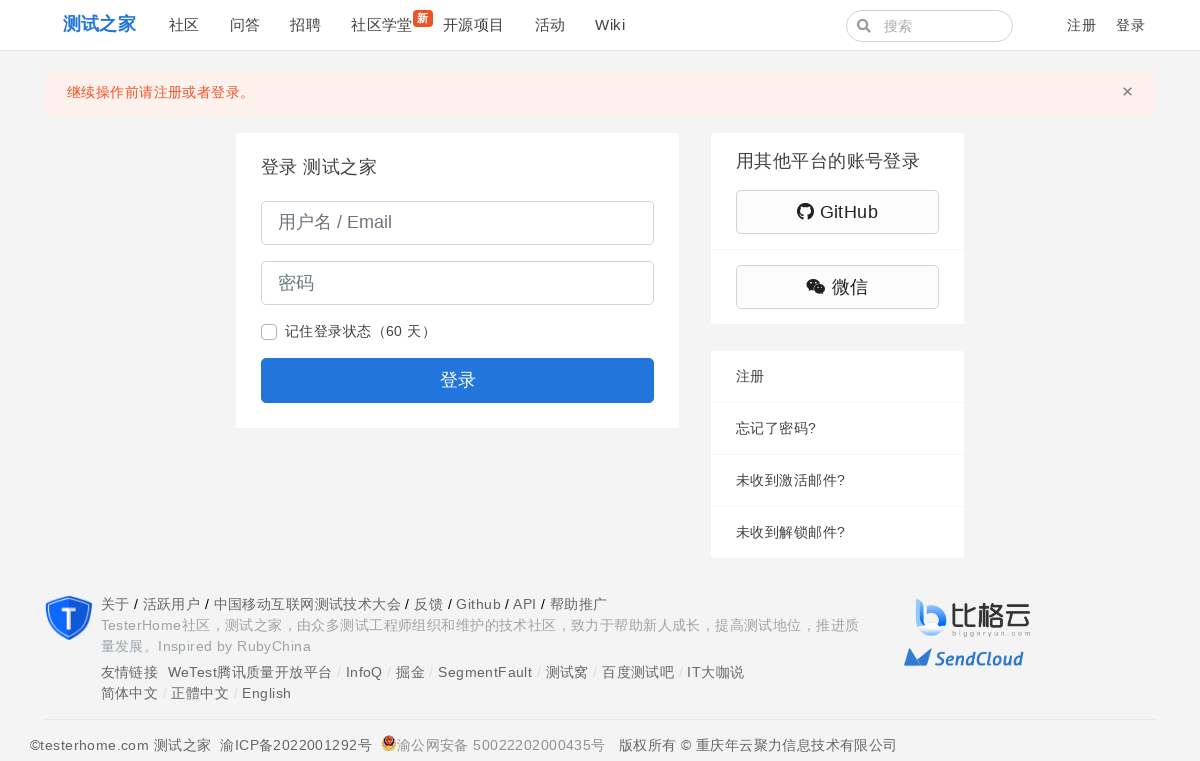